Tests keyboard shortcuts functionality by typing text in a text field, selecting all with CTRL+A, switching tabs with TAB, and pasting with CTRL+V on a text comparison website.

Starting URL: https://text-compare.com/

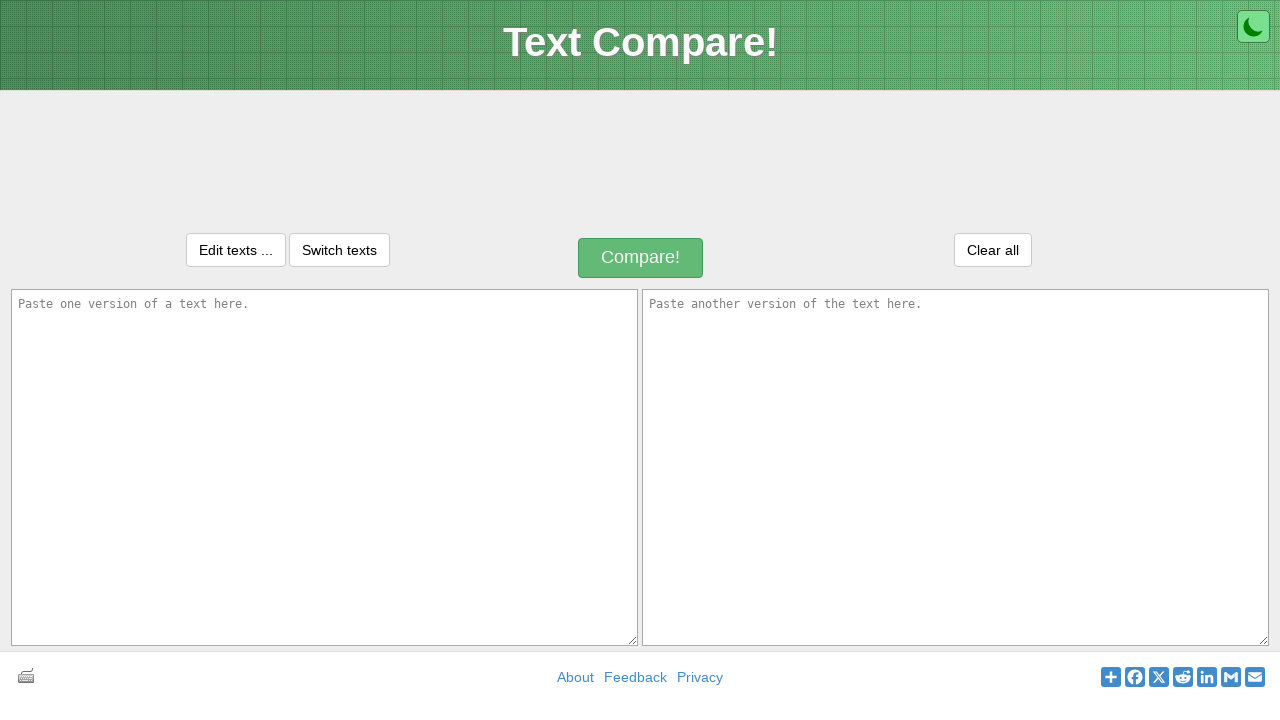

Filled first text input area with 'hello rudraraju mahesh' on #inputText1
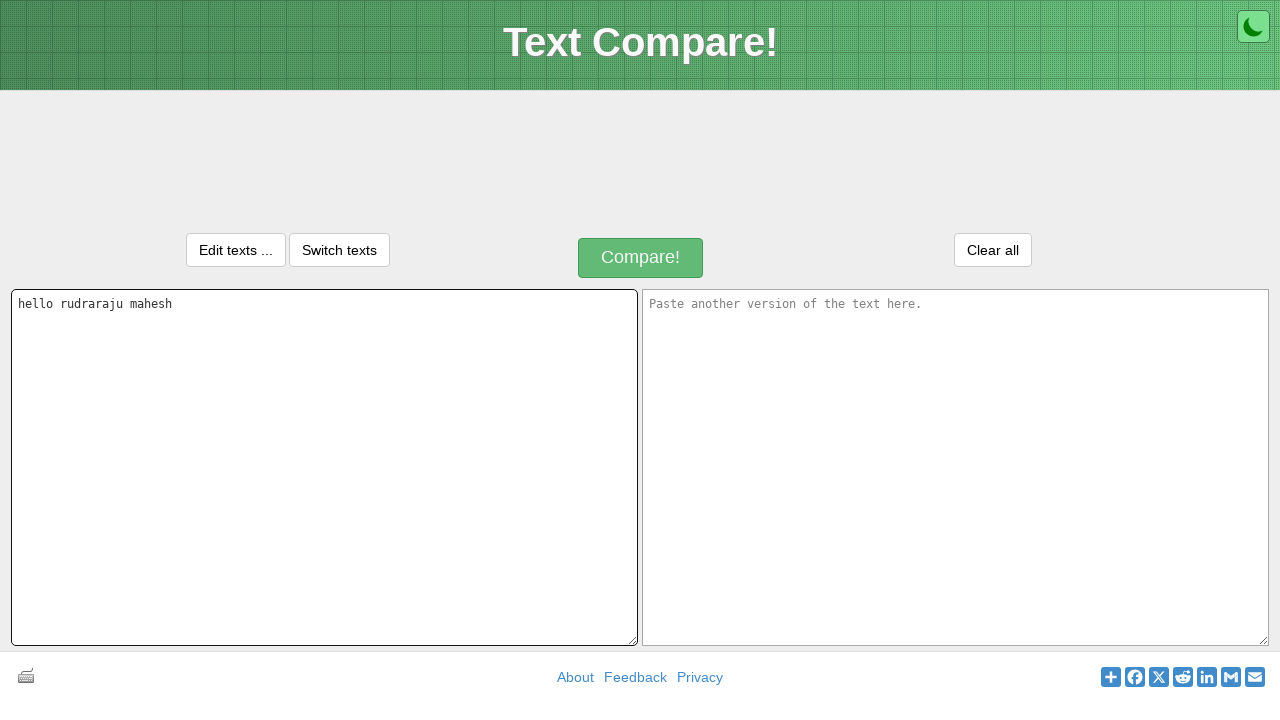

Clicked on first text input area to ensure focus at (324, 467) on #inputText1
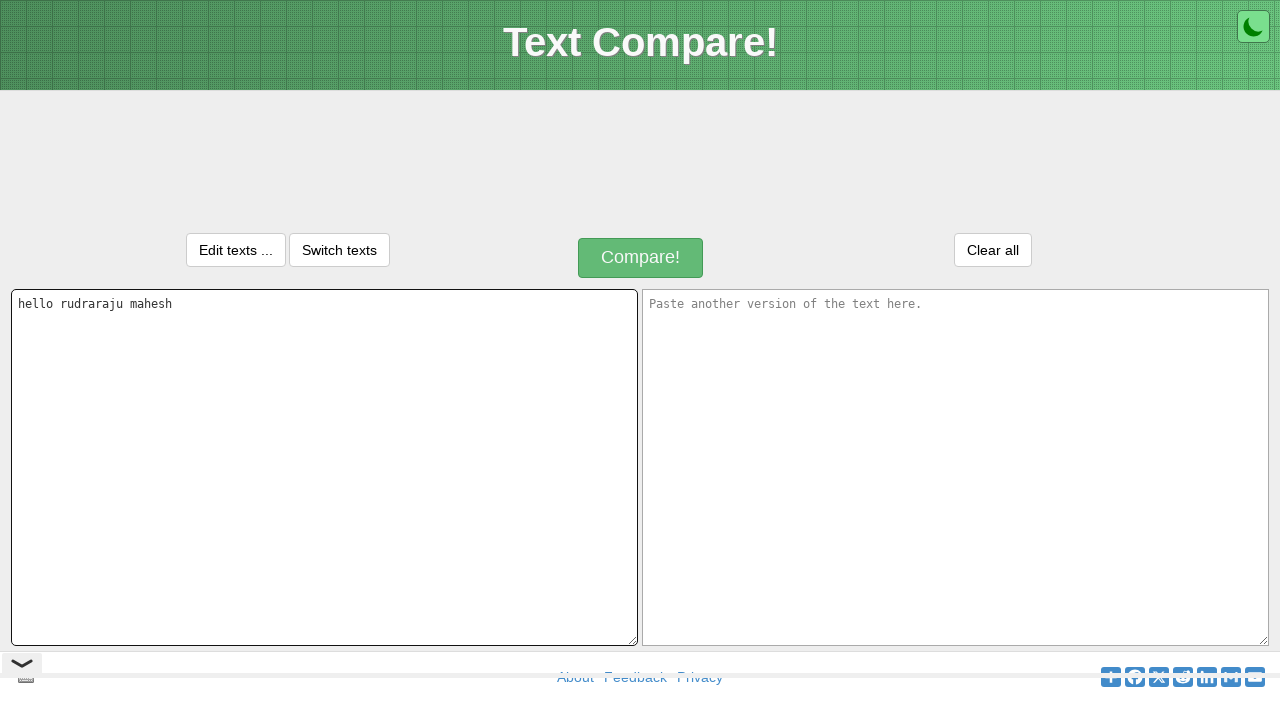

Pressed CTRL+A to select all text in first input
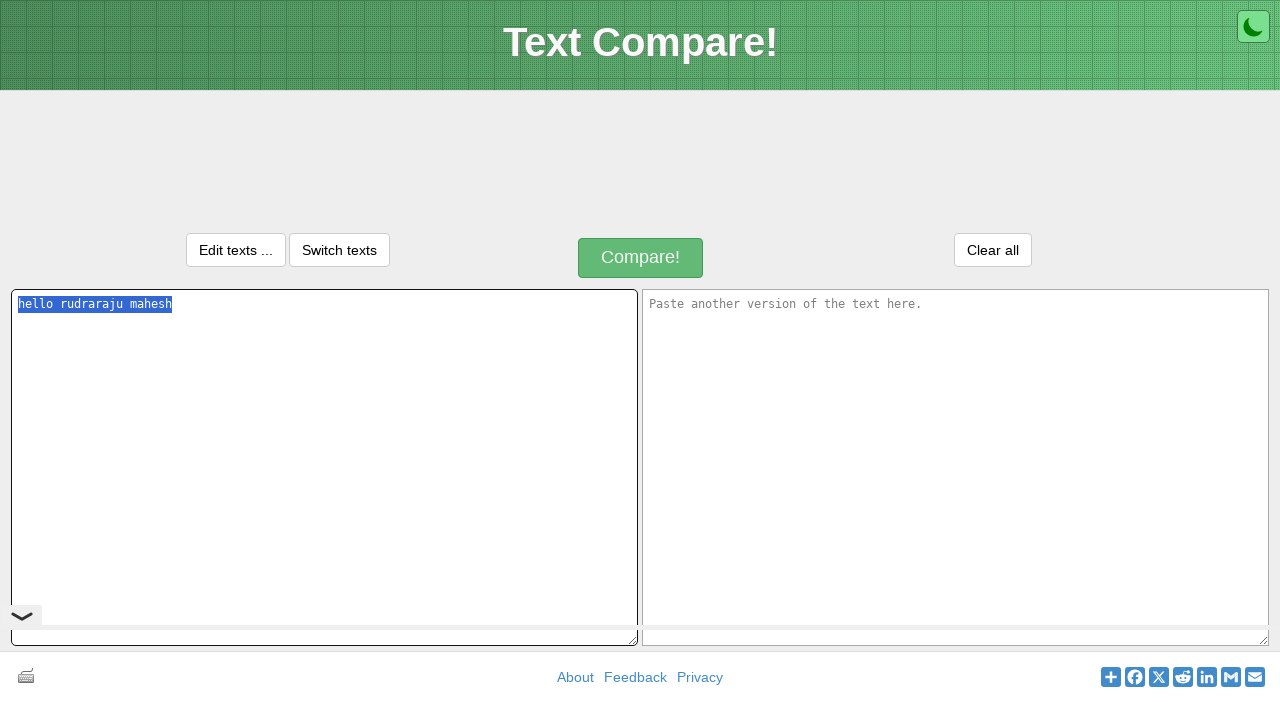

Pressed CTRL+C to copy selected text
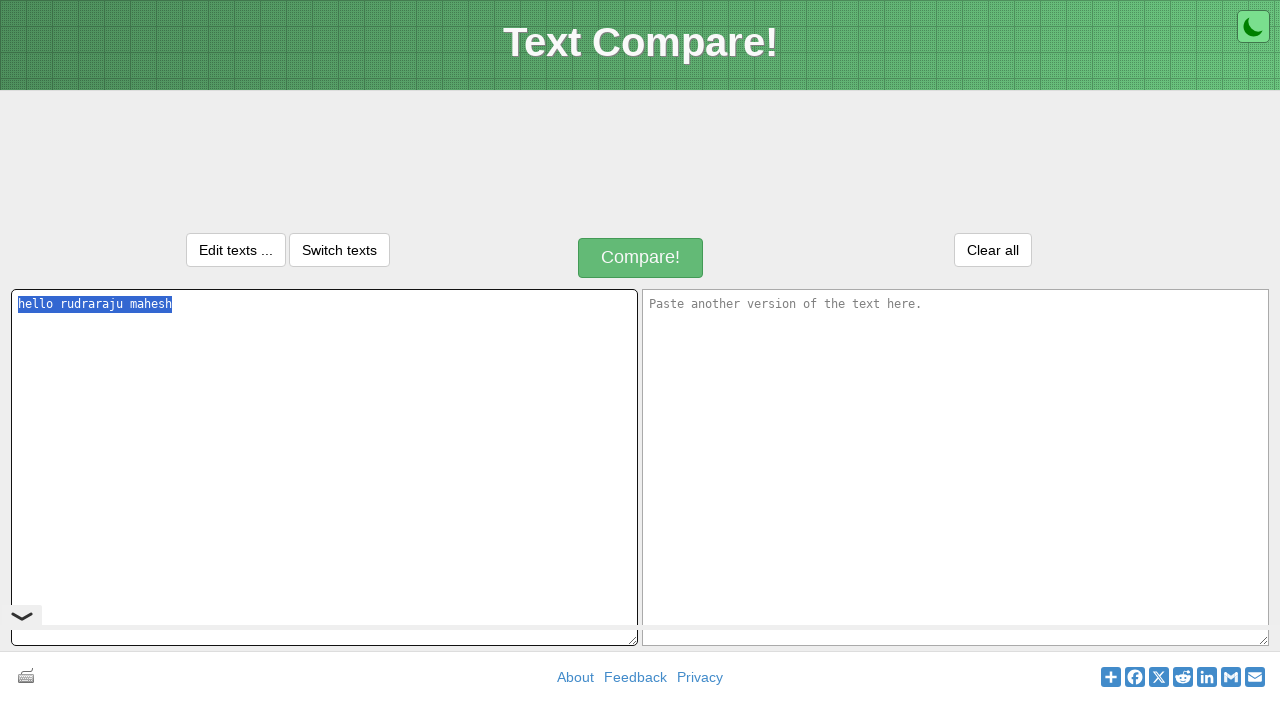

Pressed TAB to switch to the next text area
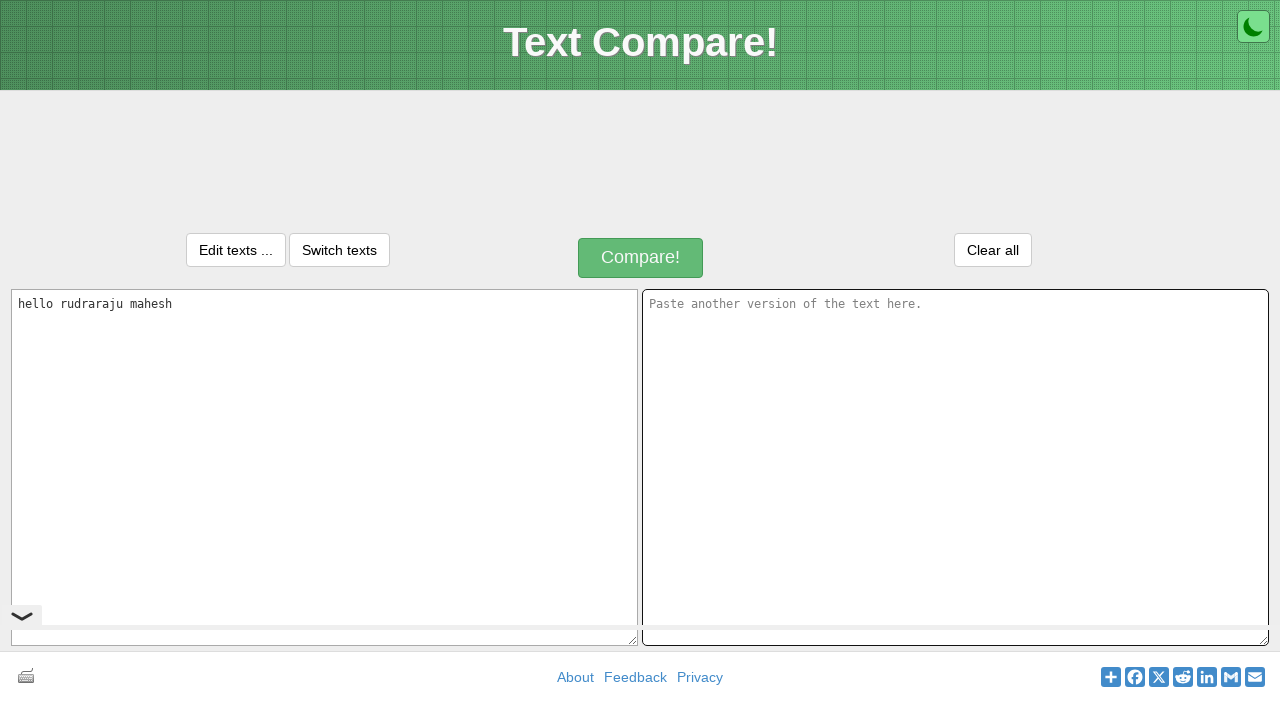

Pressed CTRL+V to paste copied text into second text area
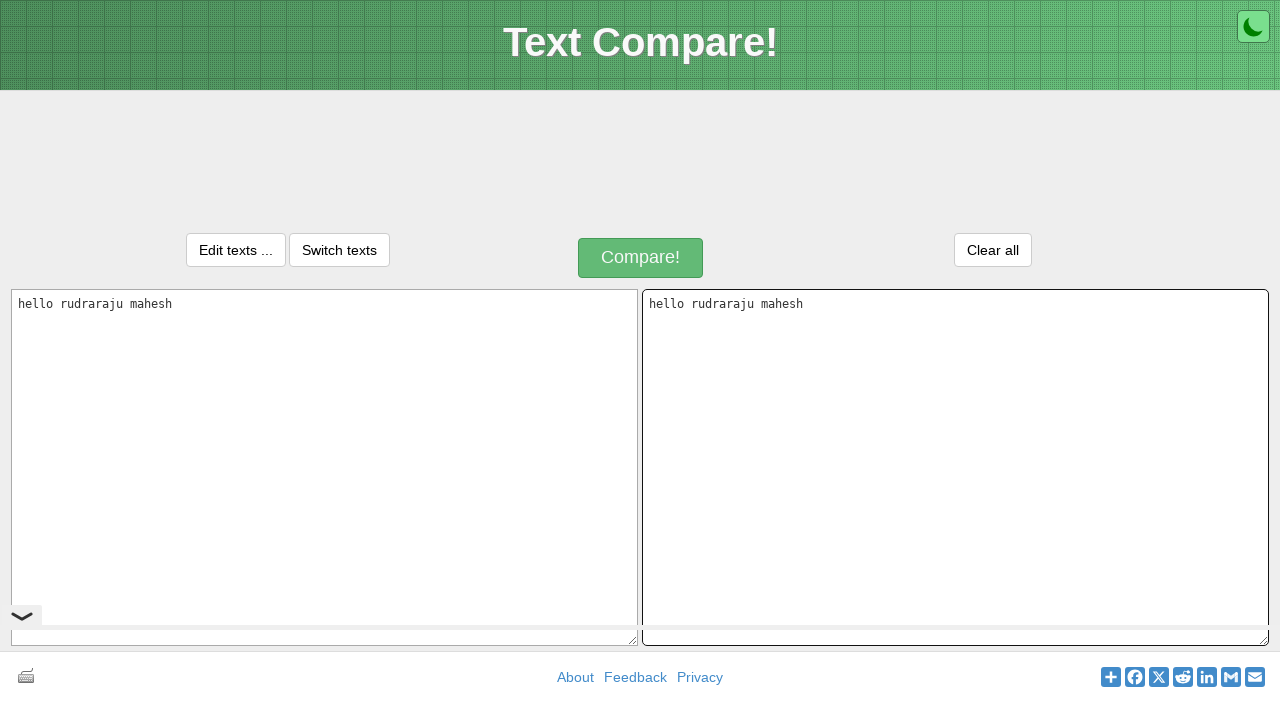

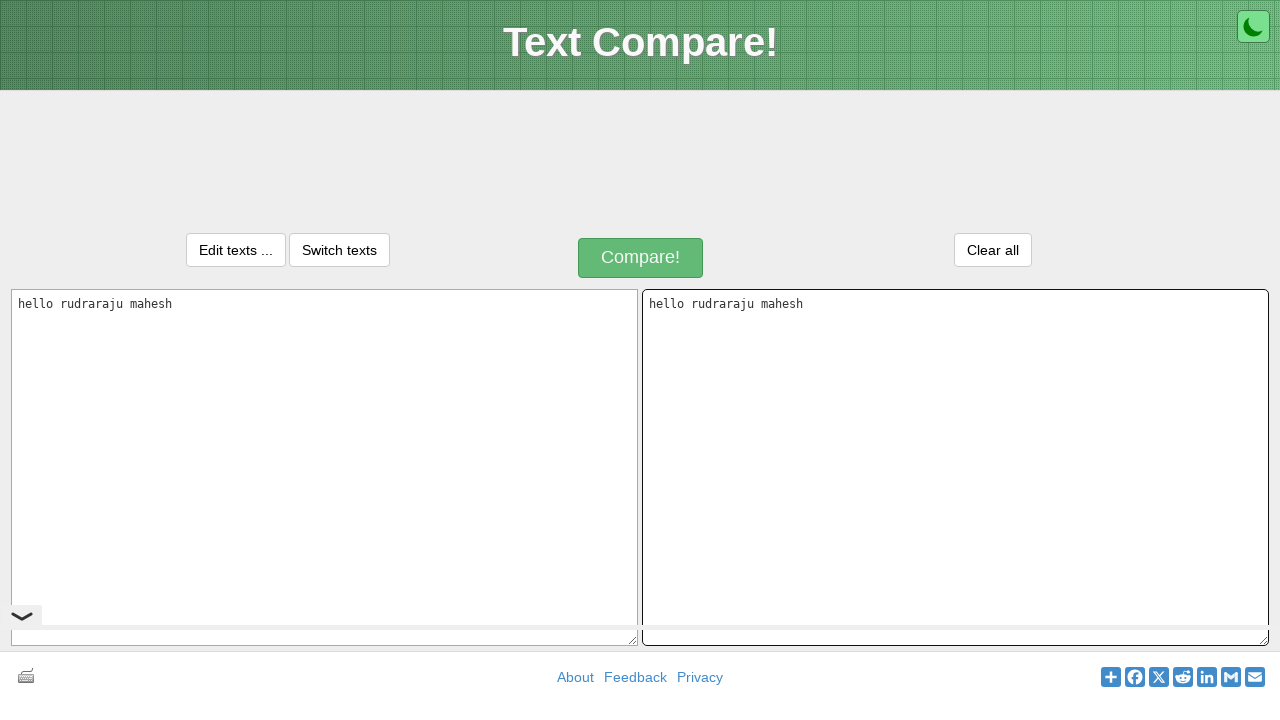